Tests checkbox selection and passenger count selection on a flight booking form, verifying that senior citizen checkbox can be toggled and adult passenger count can be increased to 5

Starting URL: https://rahulshettyacademy.com/dropdownsPractise/

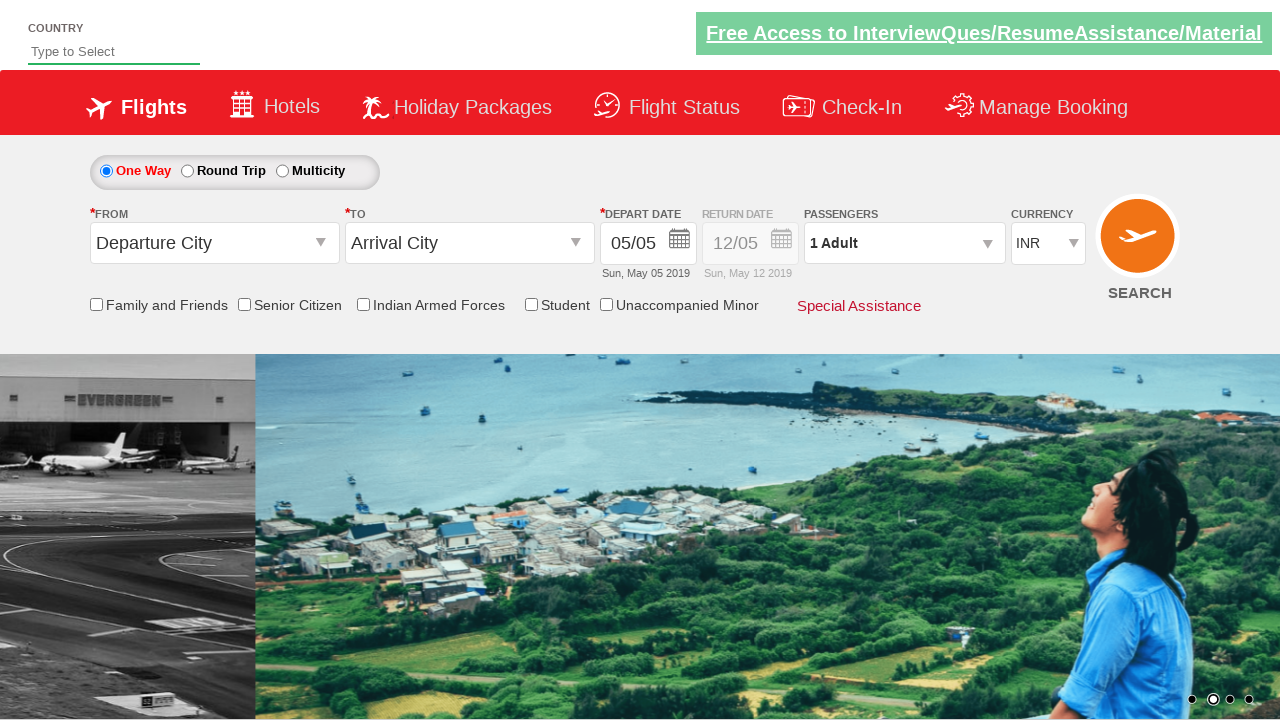

Counted total checkboxes on page: 6
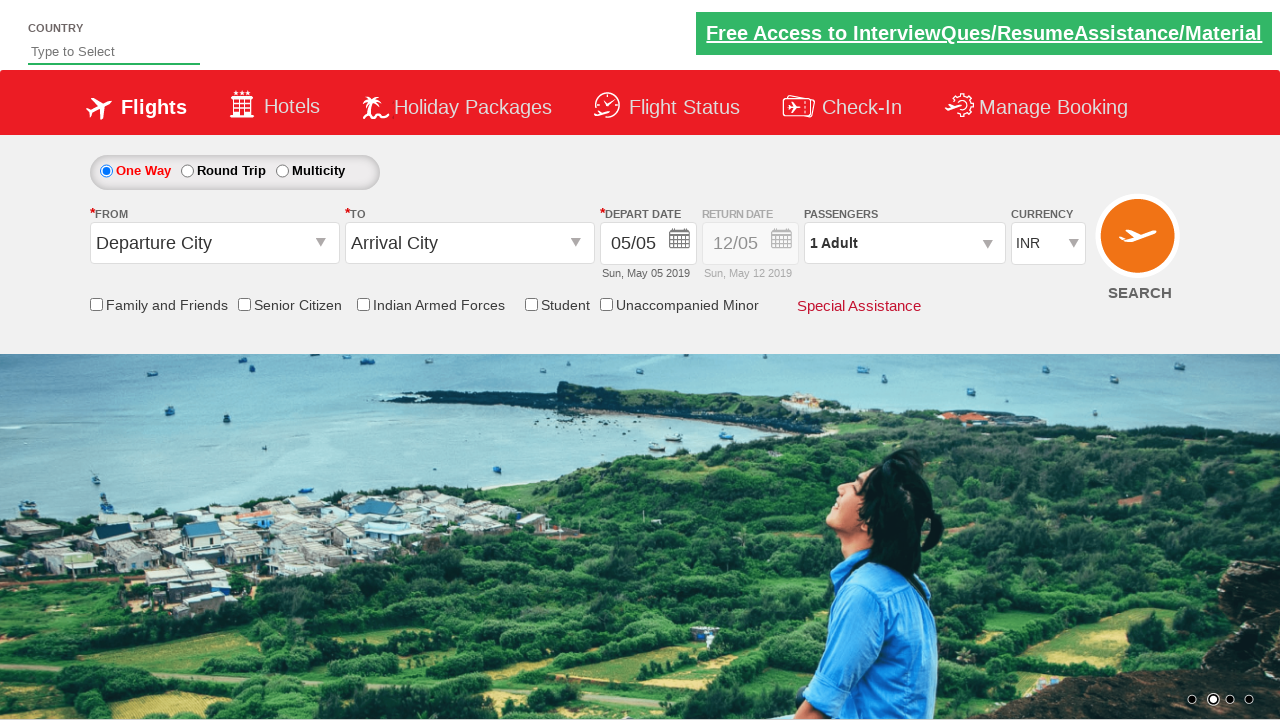

Located Senior Citizen checkbox, initial state: False
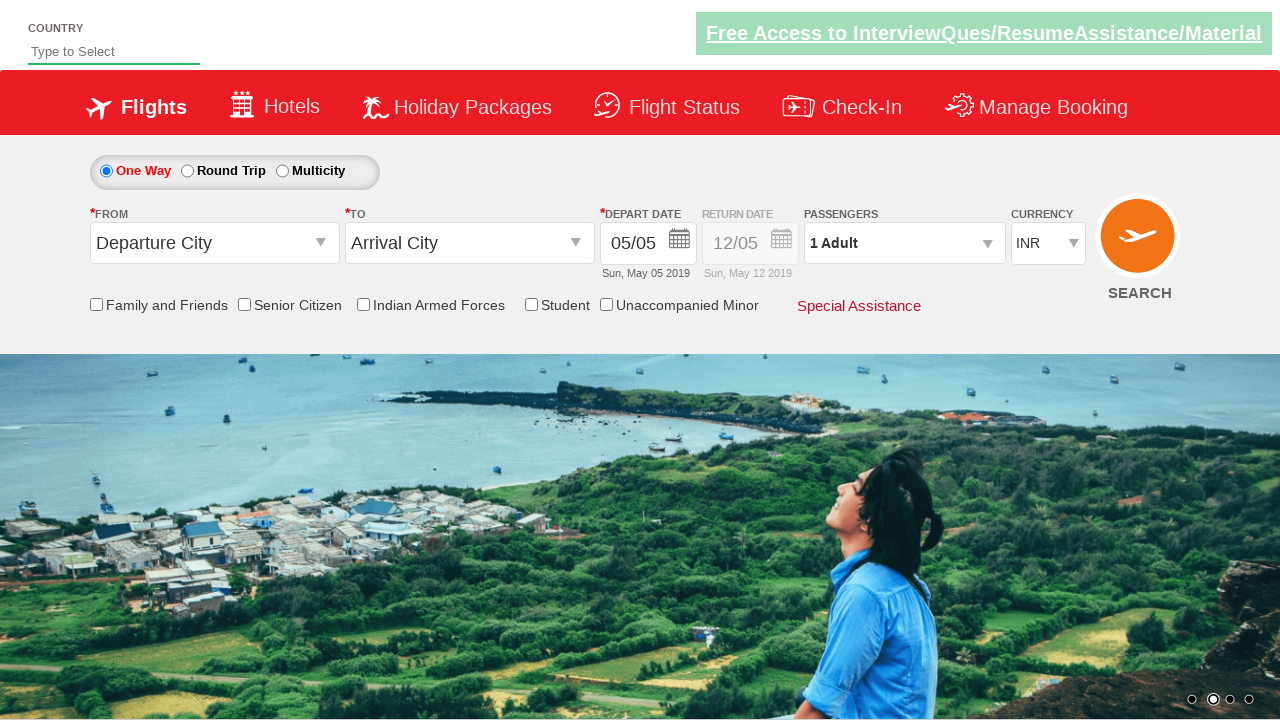

Clicked Senior Citizen checkbox to select it at (244, 304) on #ctl00_mainContent_chk_SeniorCitizenDiscount
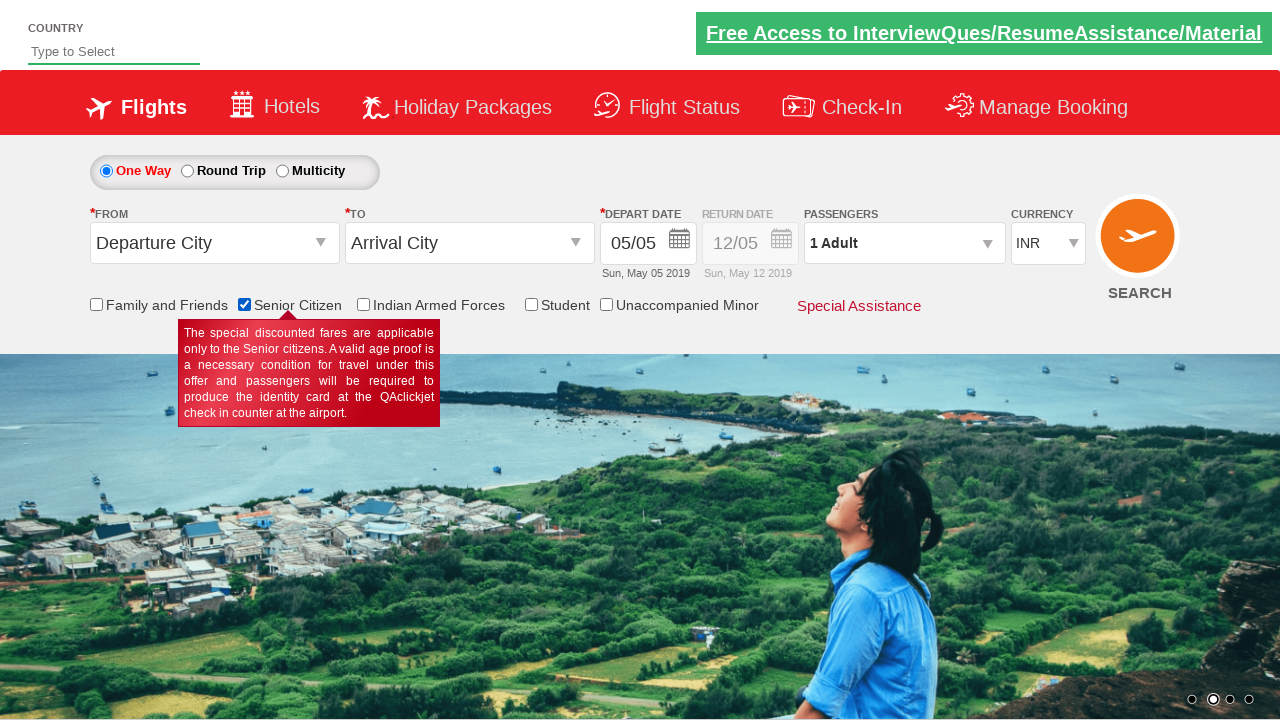

Verified Senior Citizen checkbox is now selected
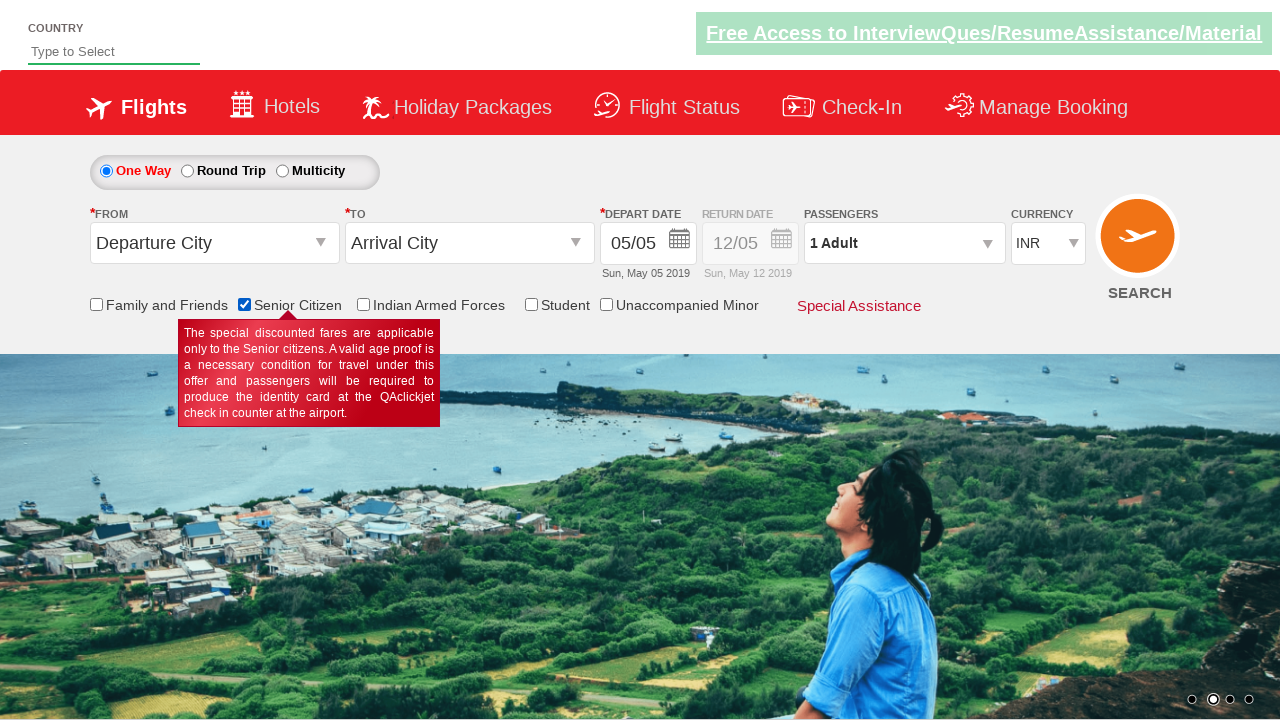

Clicked passenger info dropdown to open passenger selection at (904, 243) on #divpaxinfo
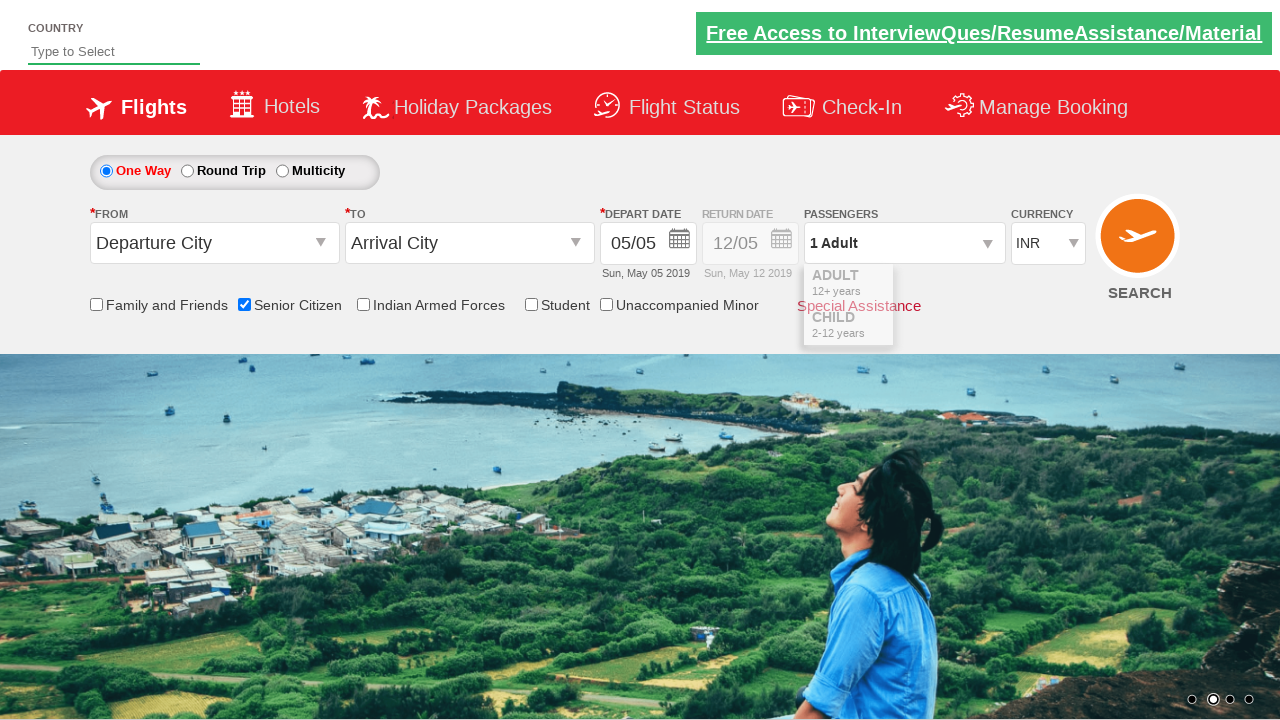

Clicked adult increment button (iteration 1 of 4) at (982, 288) on #hrefIncAdt
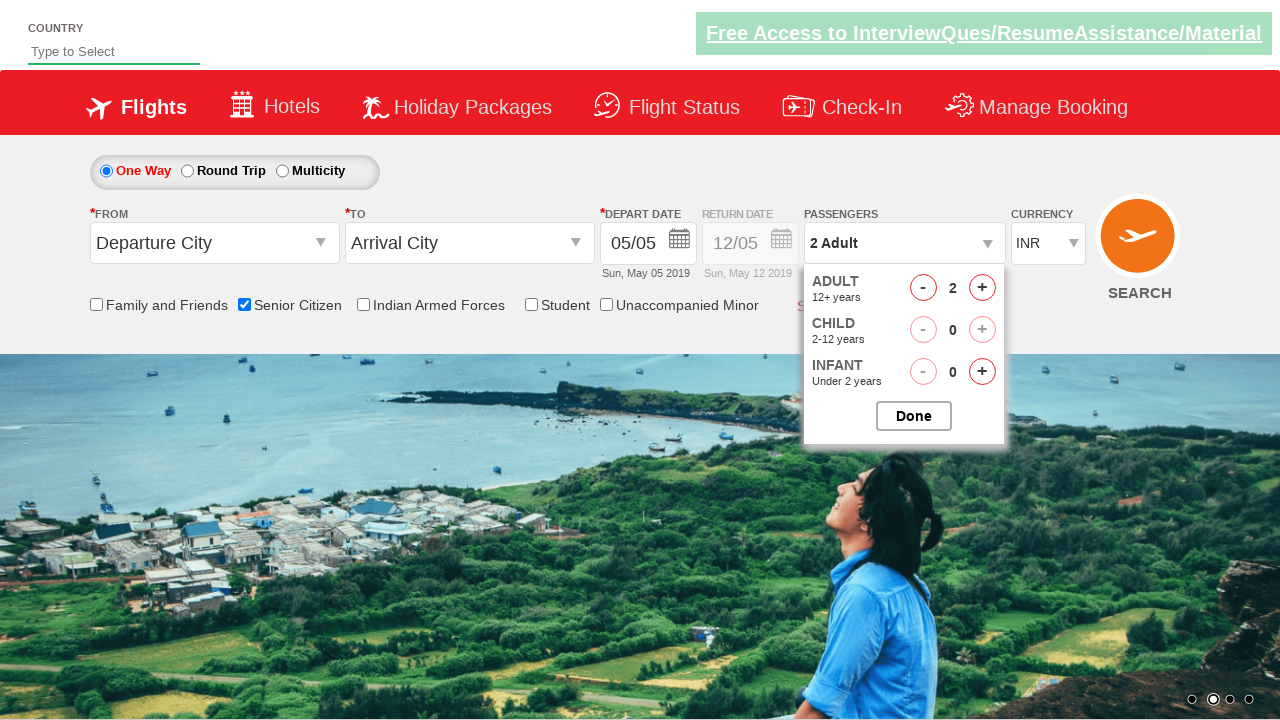

Clicked adult increment button (iteration 2 of 4) at (982, 288) on #hrefIncAdt
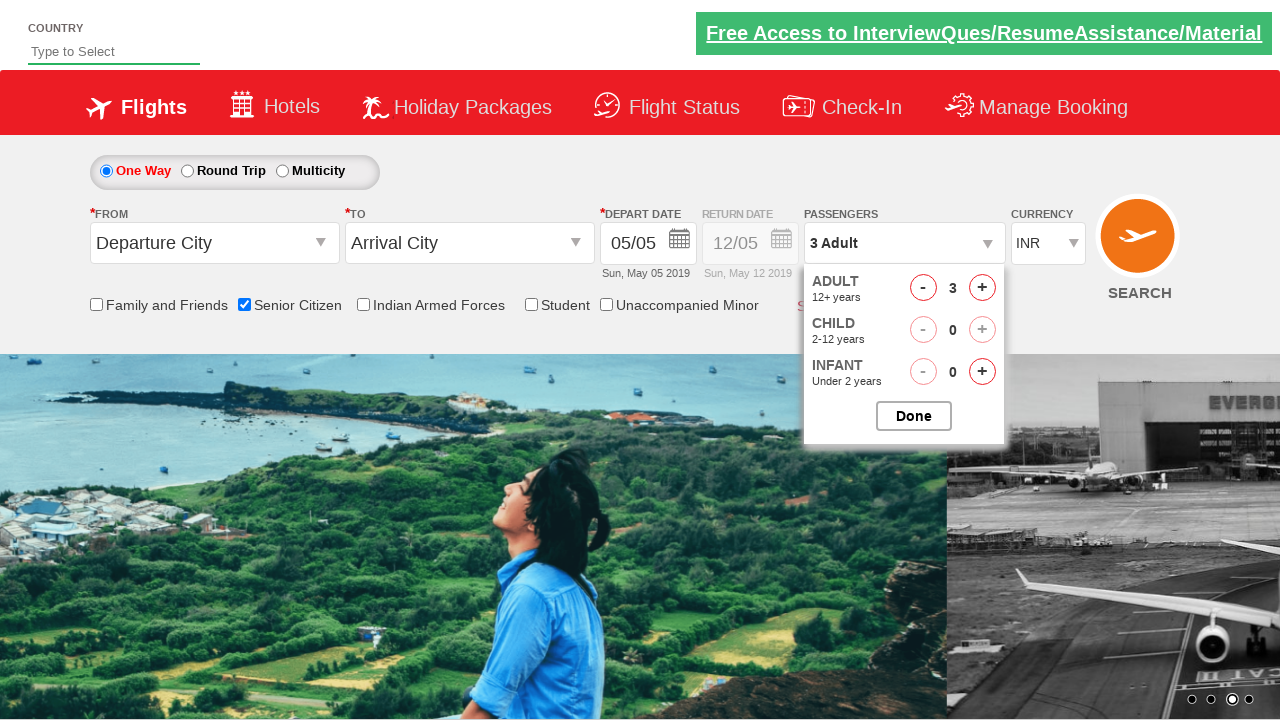

Clicked adult increment button (iteration 3 of 4) at (982, 288) on #hrefIncAdt
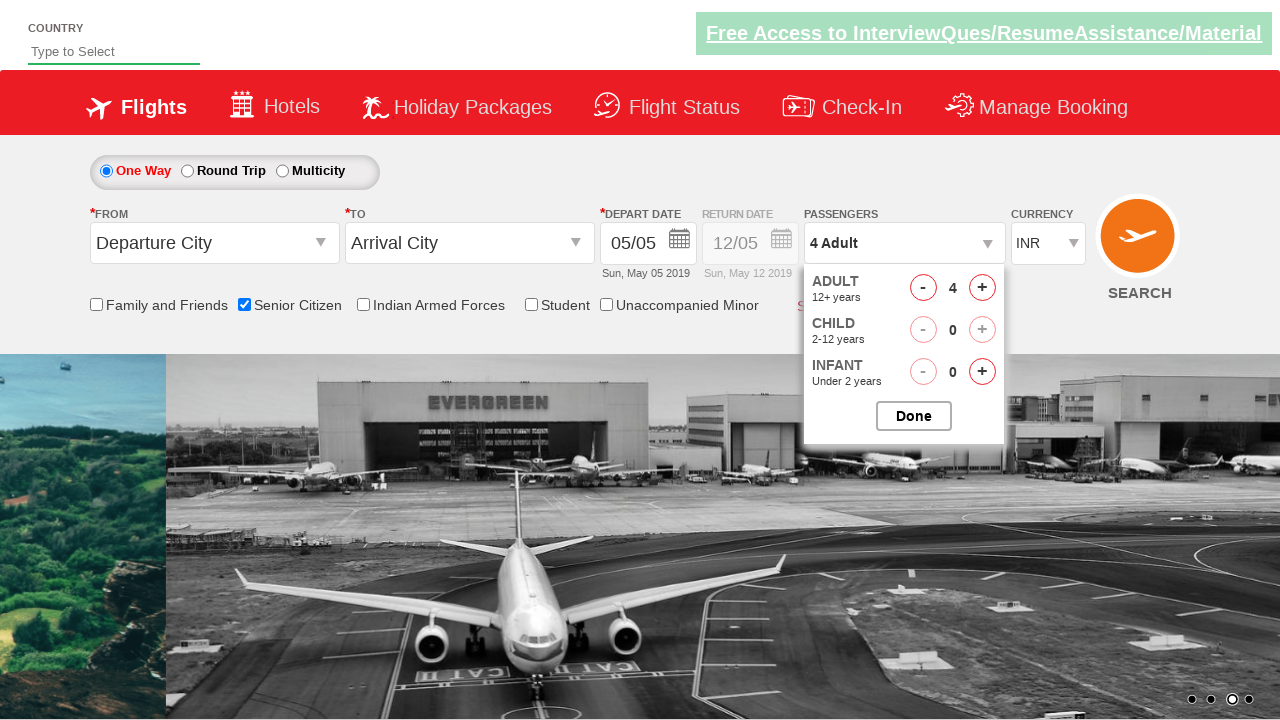

Clicked adult increment button (iteration 4 of 4) at (982, 288) on #hrefIncAdt
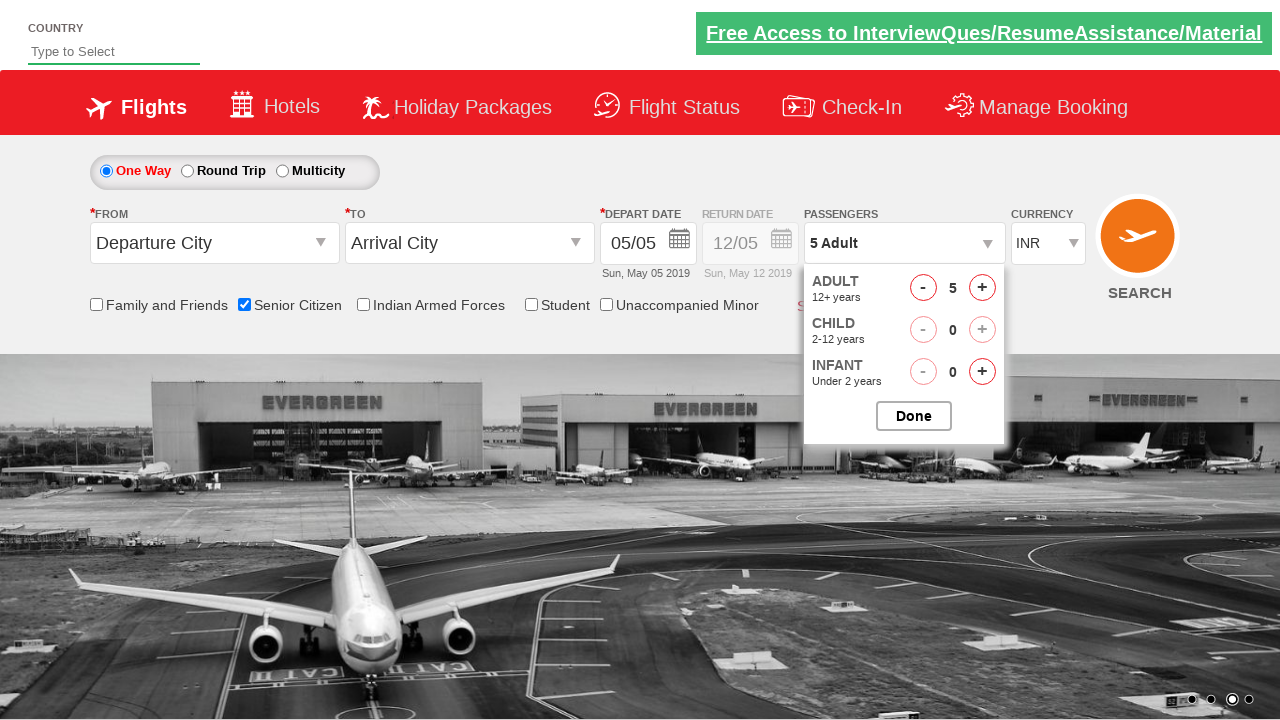

Closed passenger selection dropdown at (914, 416) on #btnclosepaxoption
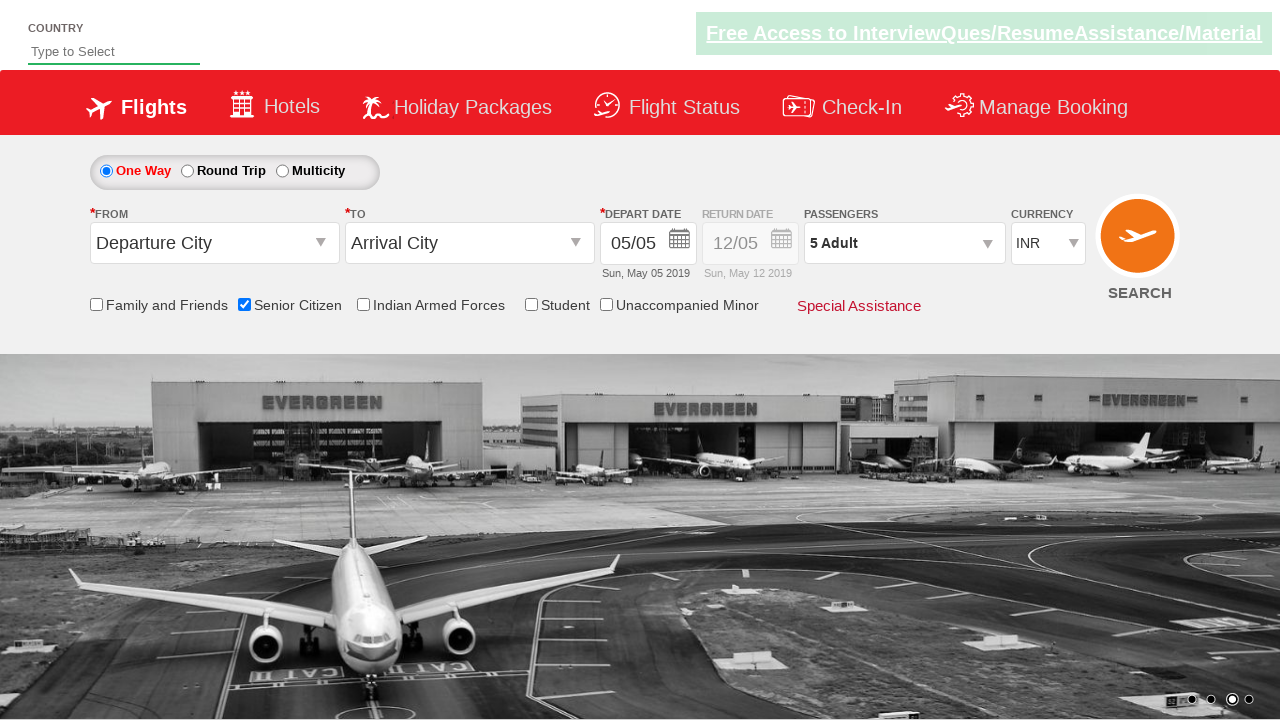

Retrieved passenger info text: '5 Adult'
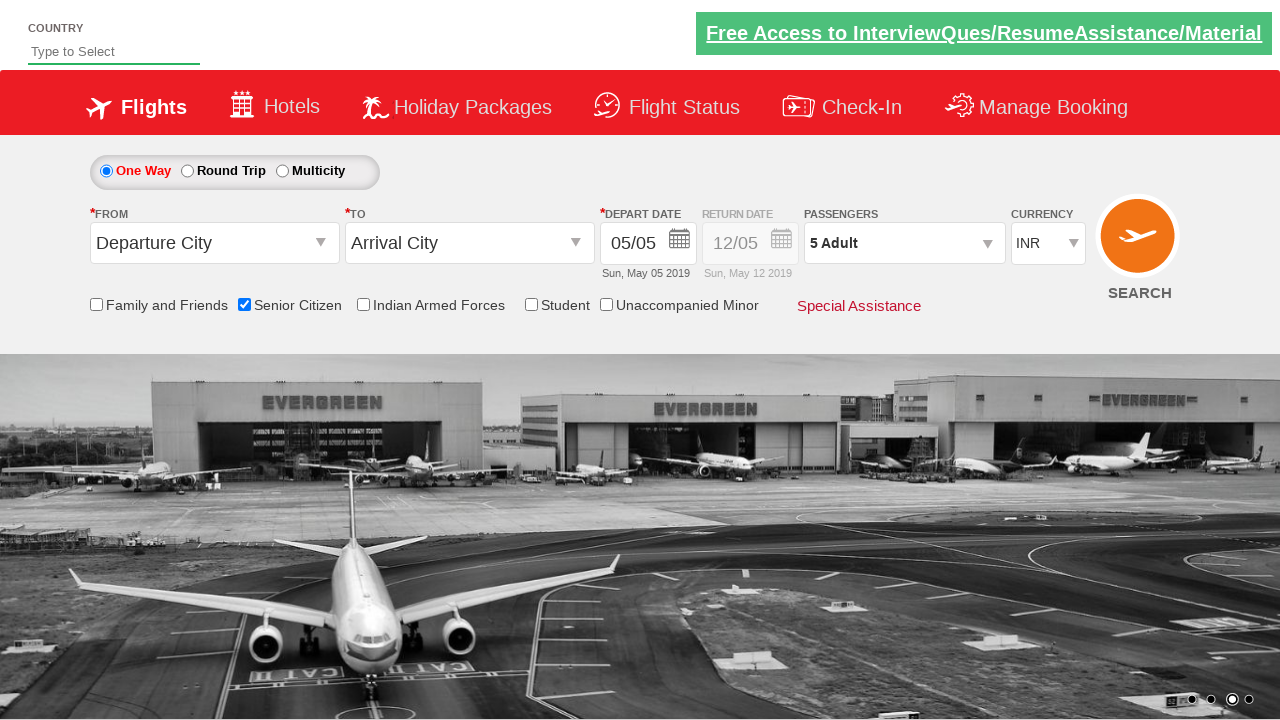

Verified passenger count is '5 Adult' as expected
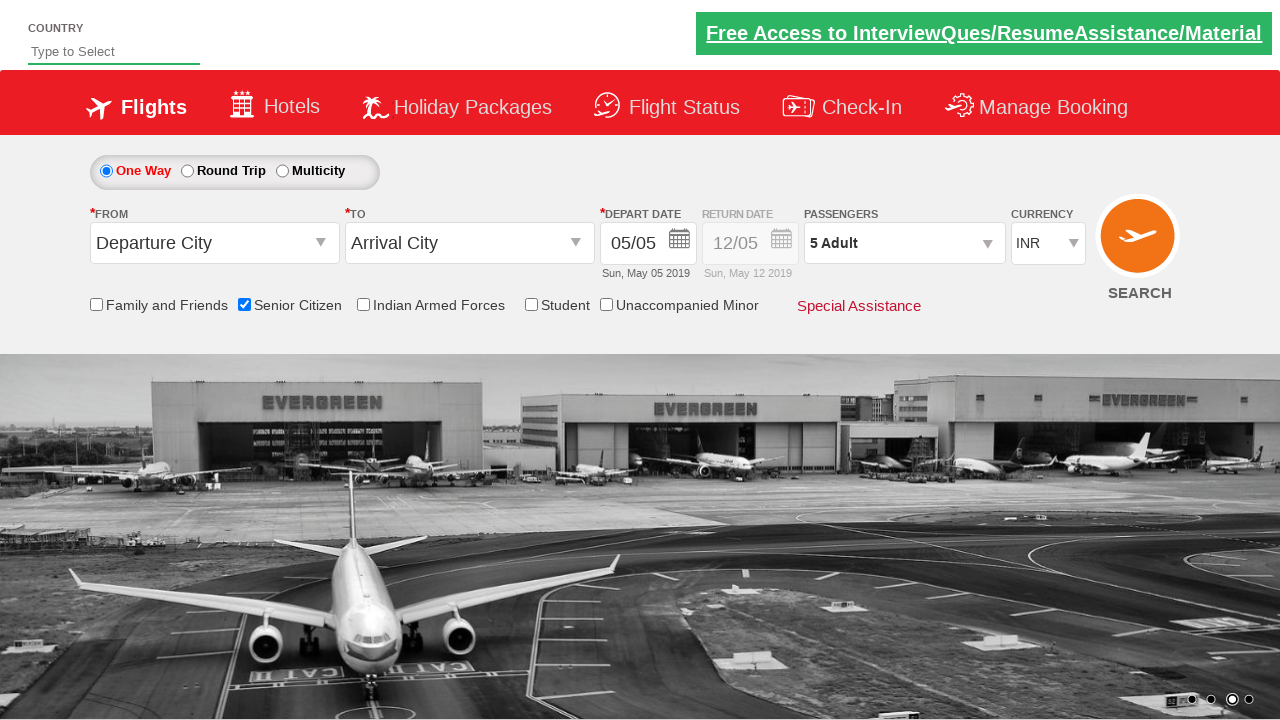

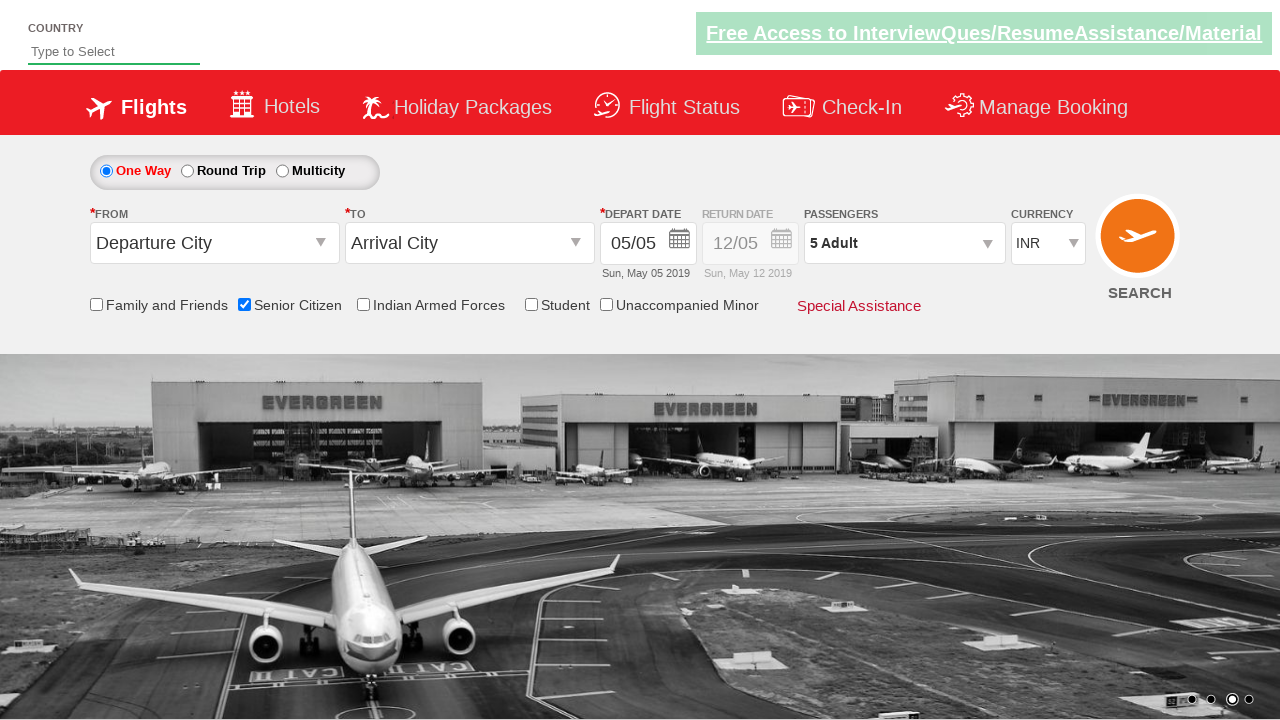